Tests dynamic element interaction by clicking an "add element" button 10 times to create elements, then clicks all checkboxes that appear on the page.

Starting URL: https://page-test-selenium.s3.sa-east-1.amazonaws.com/index.html

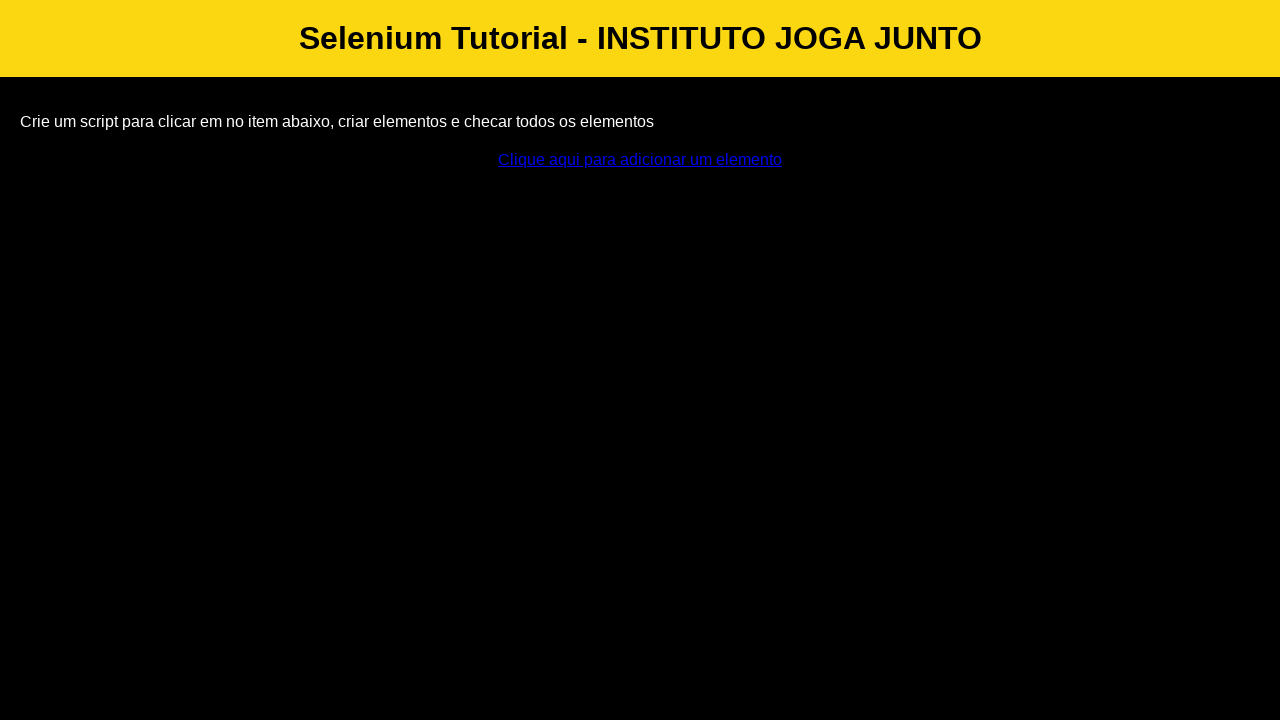

Navigated to test page
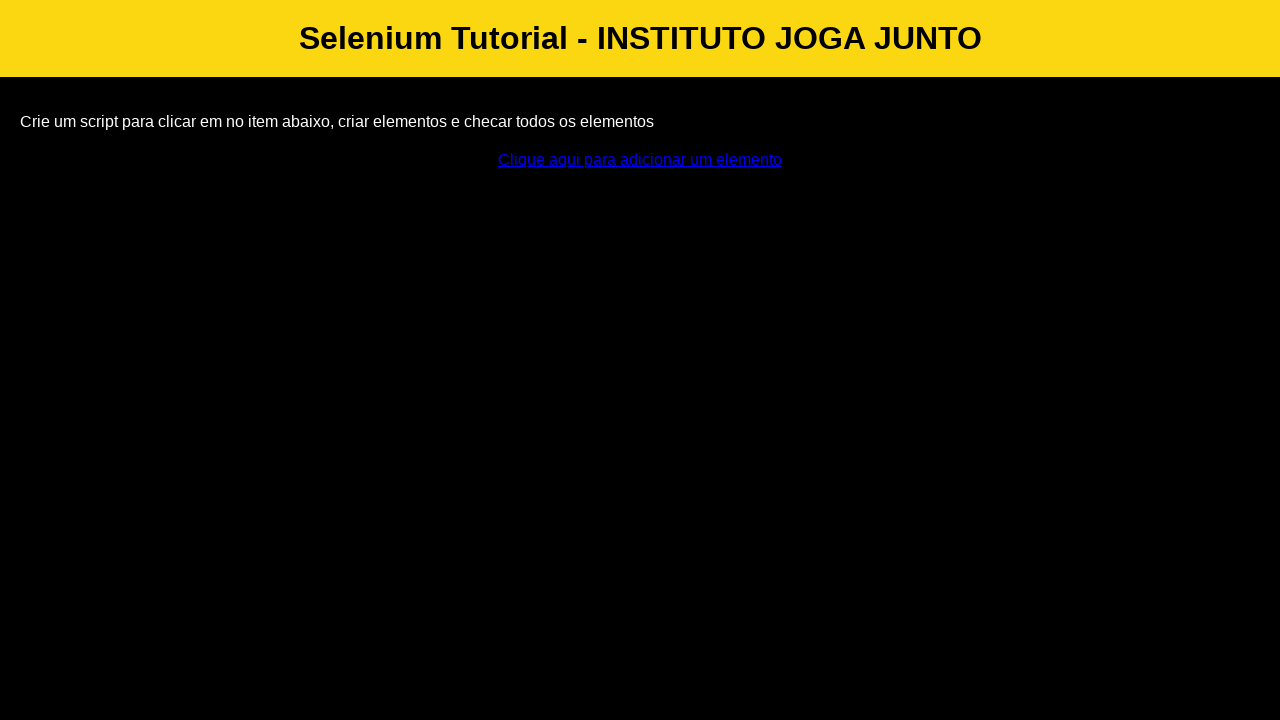

Clicked 'add element' button (iteration 1/10) at (640, 160) on #addElement
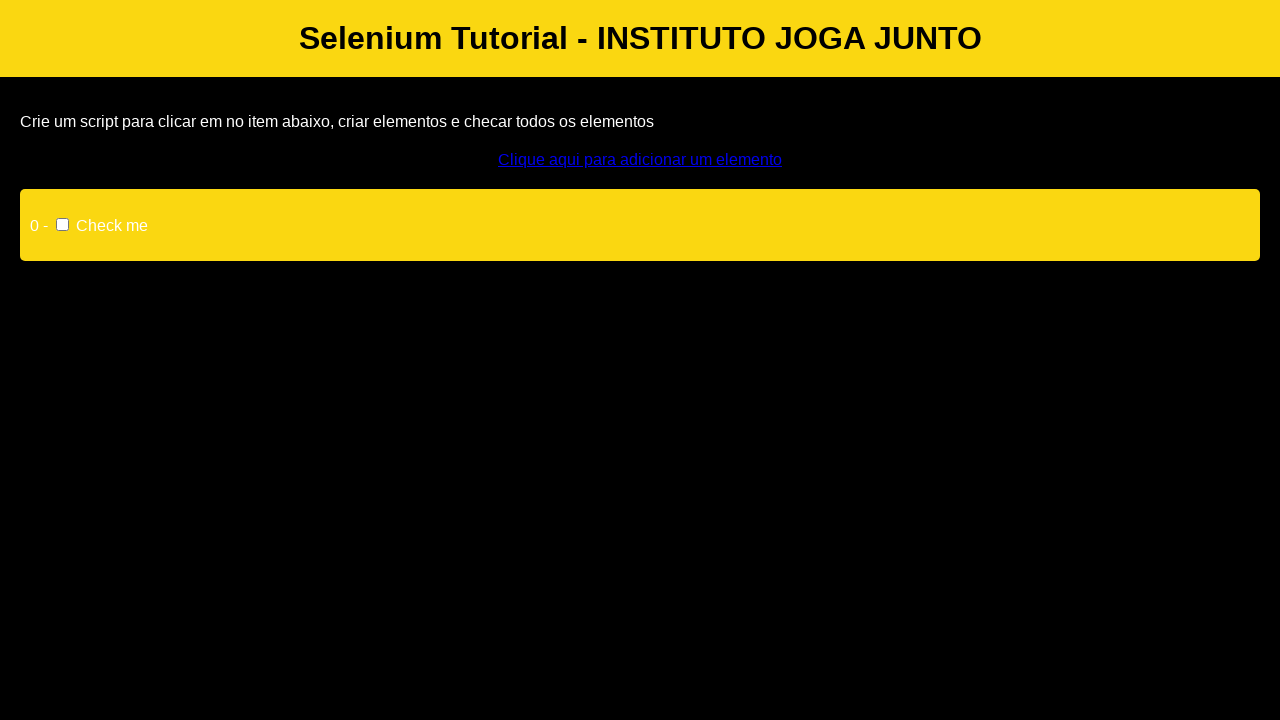

Clicked 'add element' button (iteration 2/10) at (640, 160) on #addElement
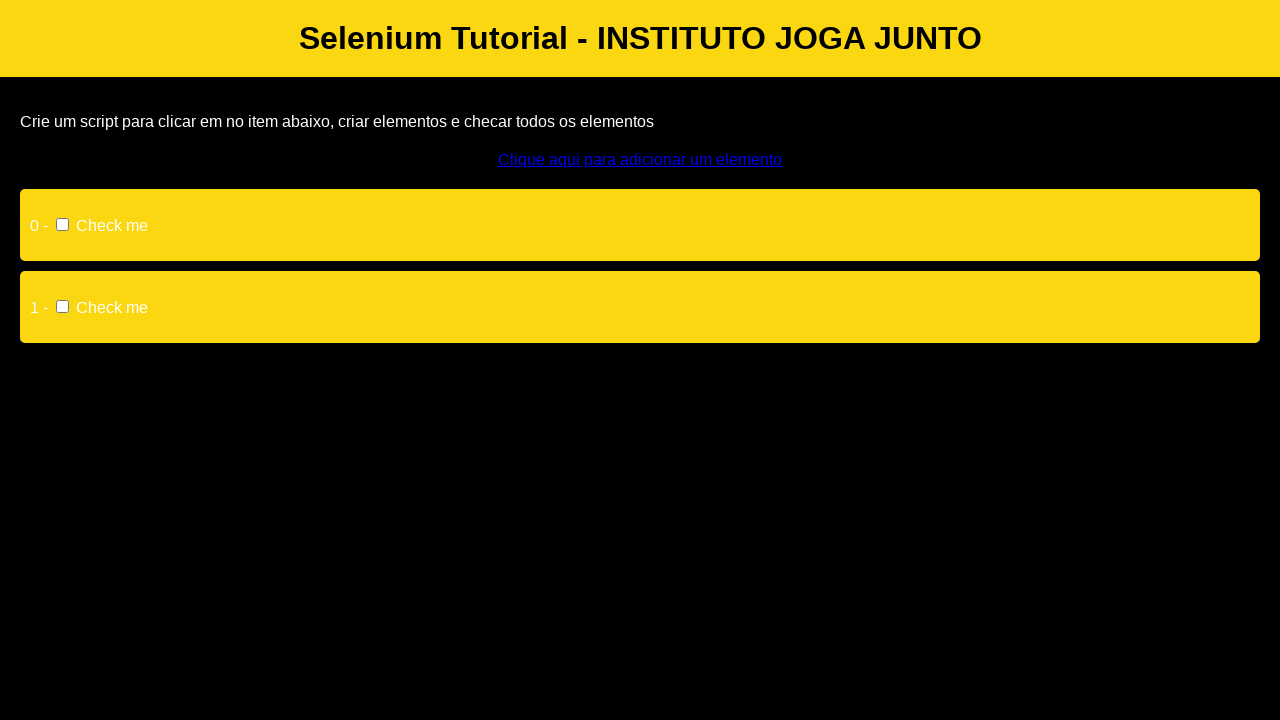

Clicked 'add element' button (iteration 3/10) at (640, 160) on #addElement
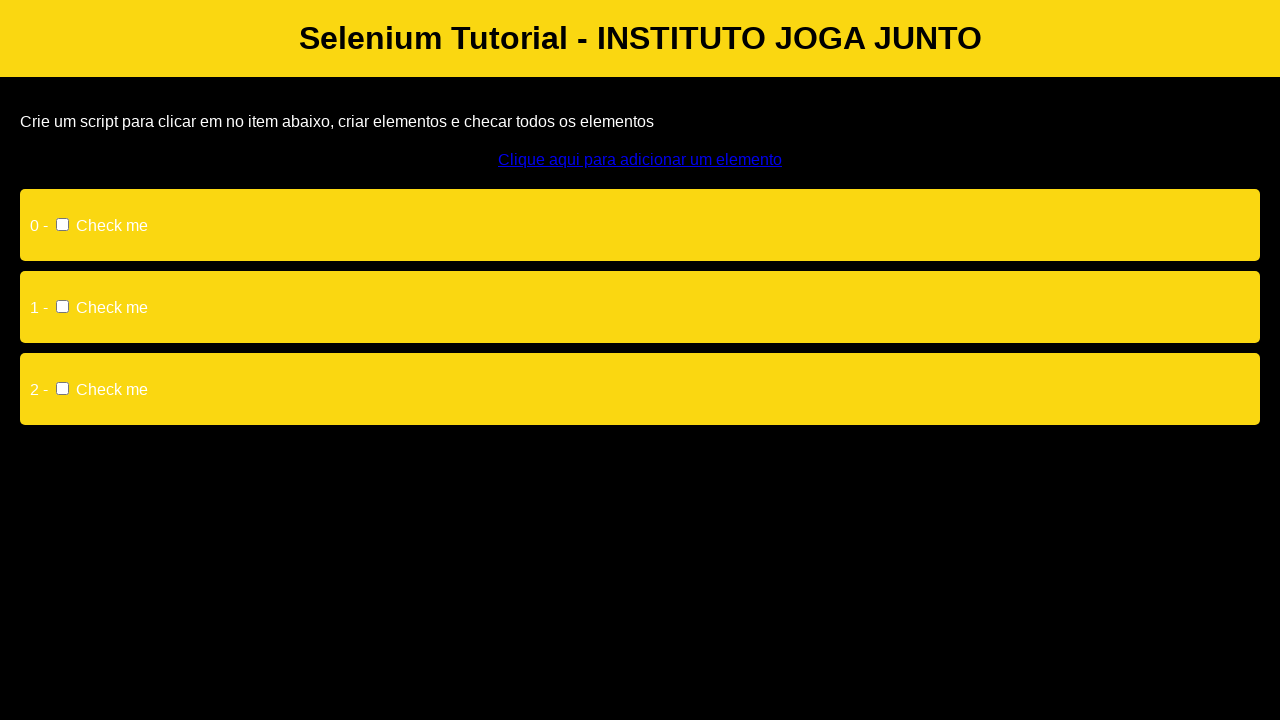

Clicked 'add element' button (iteration 4/10) at (640, 160) on #addElement
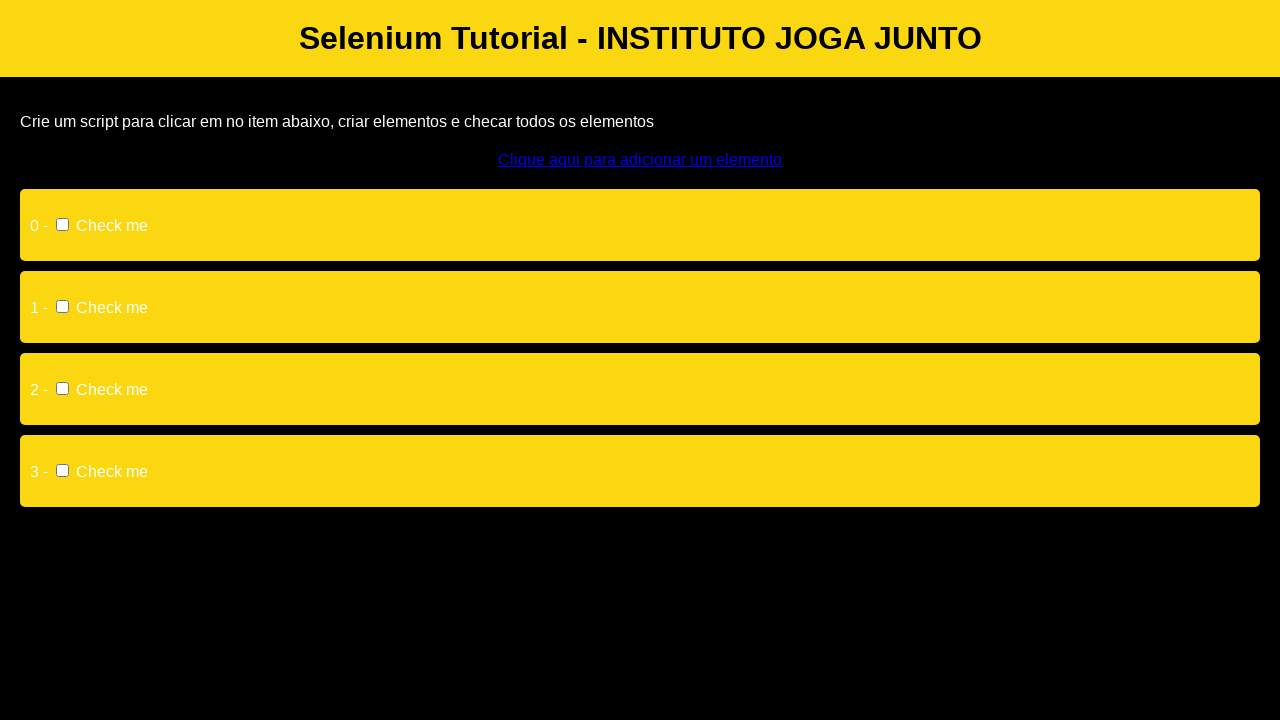

Clicked 'add element' button (iteration 5/10) at (640, 160) on #addElement
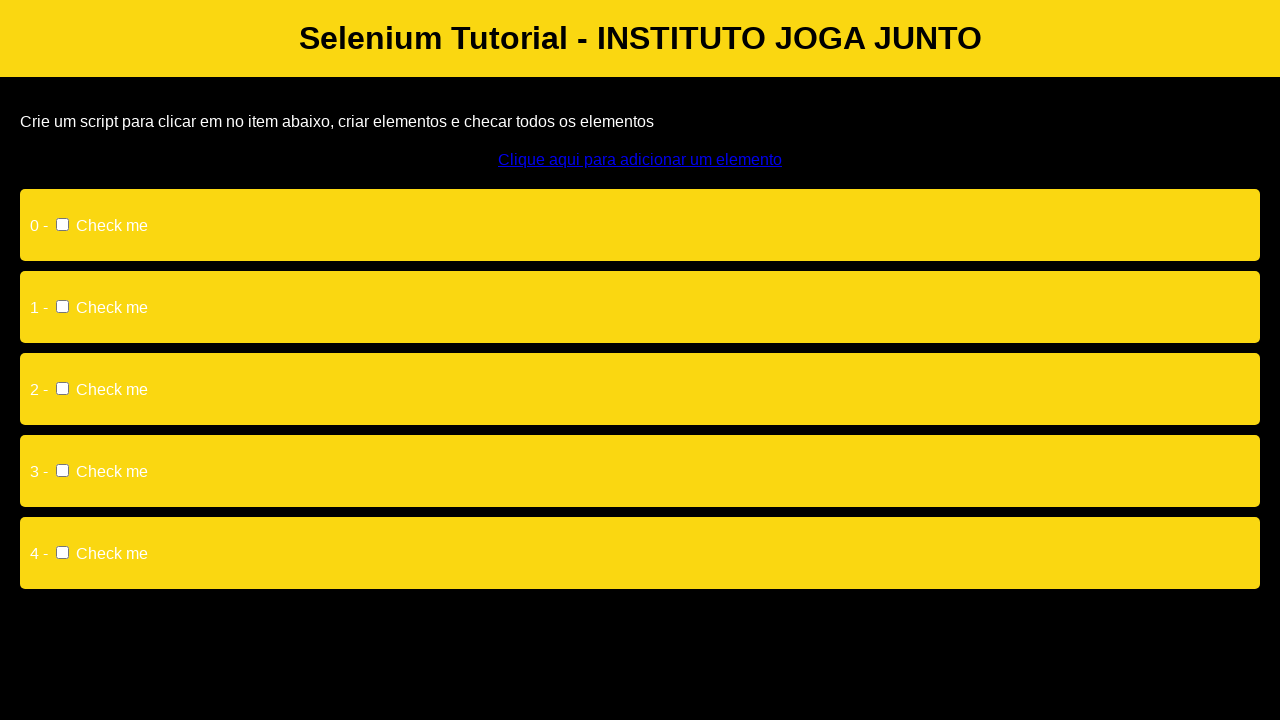

Clicked 'add element' button (iteration 6/10) at (640, 160) on #addElement
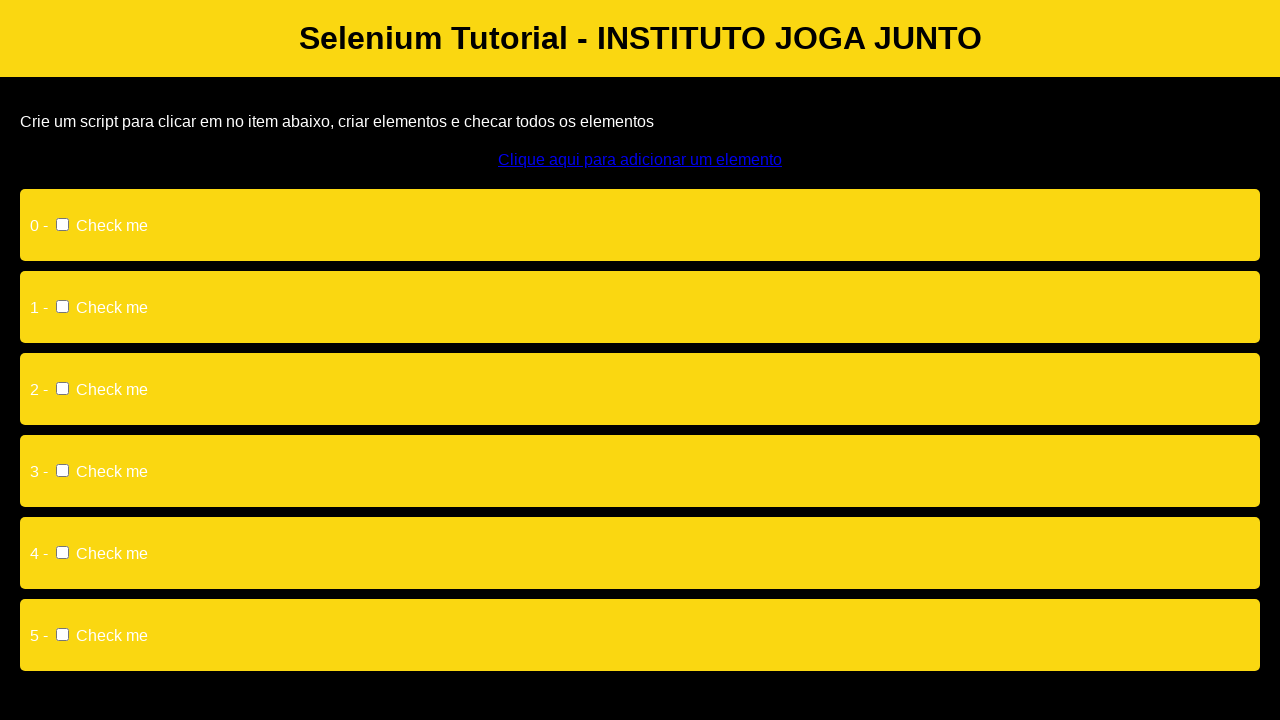

Clicked 'add element' button (iteration 7/10) at (640, 160) on #addElement
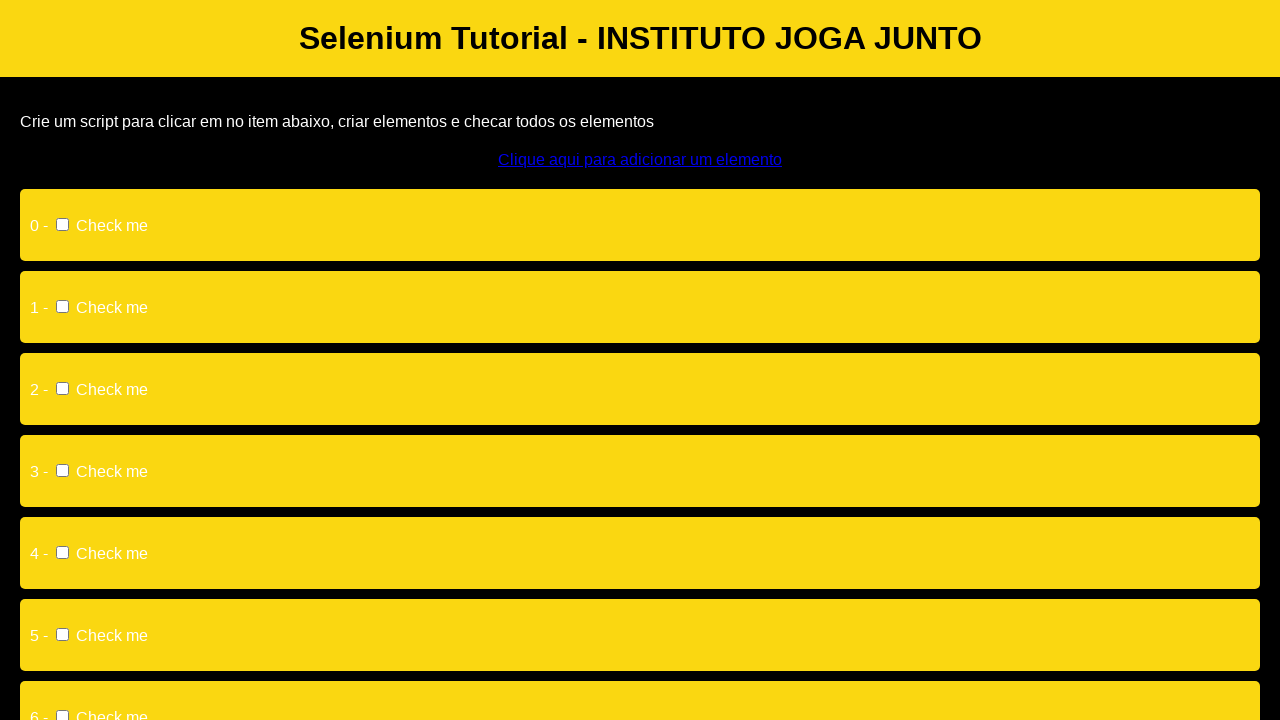

Clicked 'add element' button (iteration 8/10) at (640, 160) on #addElement
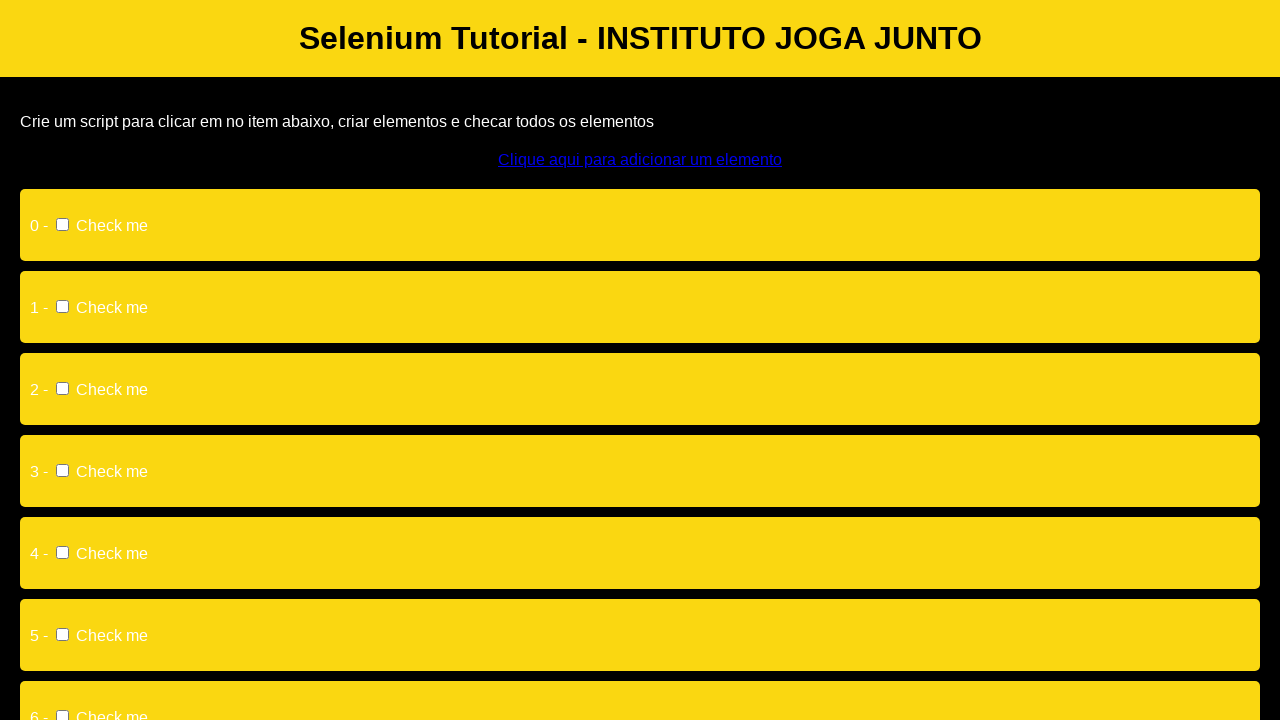

Clicked 'add element' button (iteration 9/10) at (640, 160) on #addElement
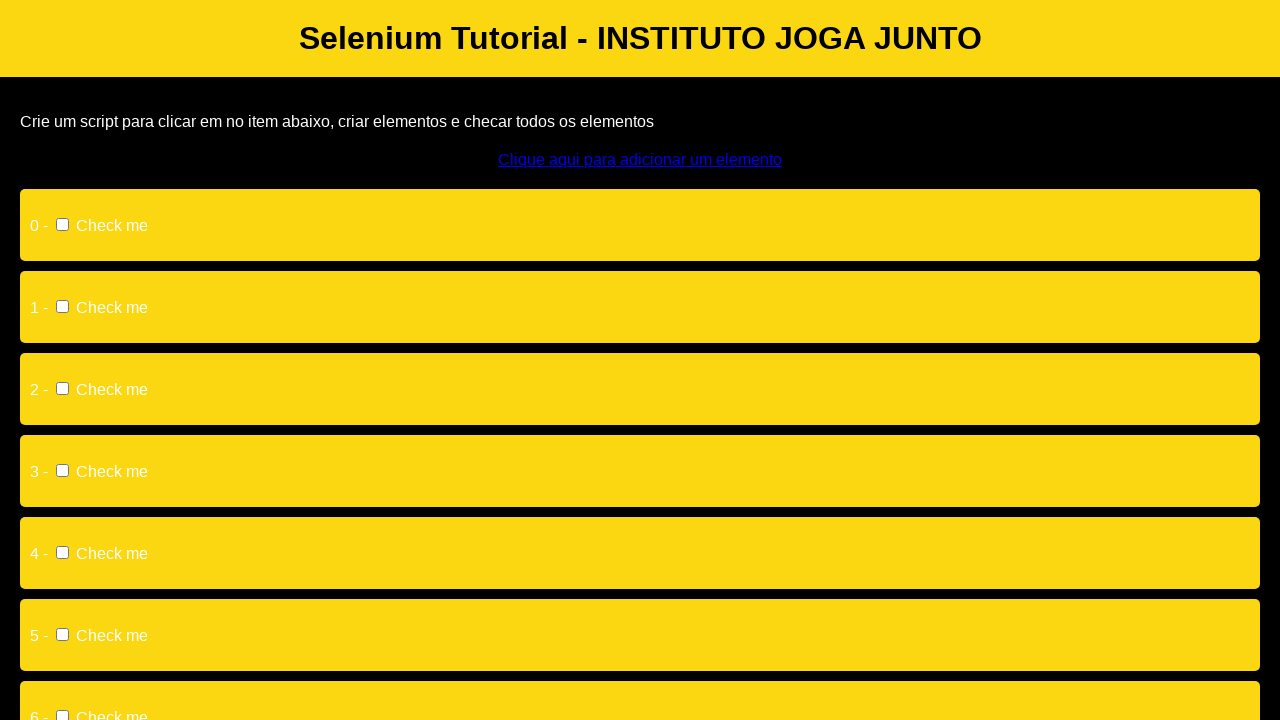

Clicked 'add element' button (iteration 10/10) at (640, 160) on #addElement
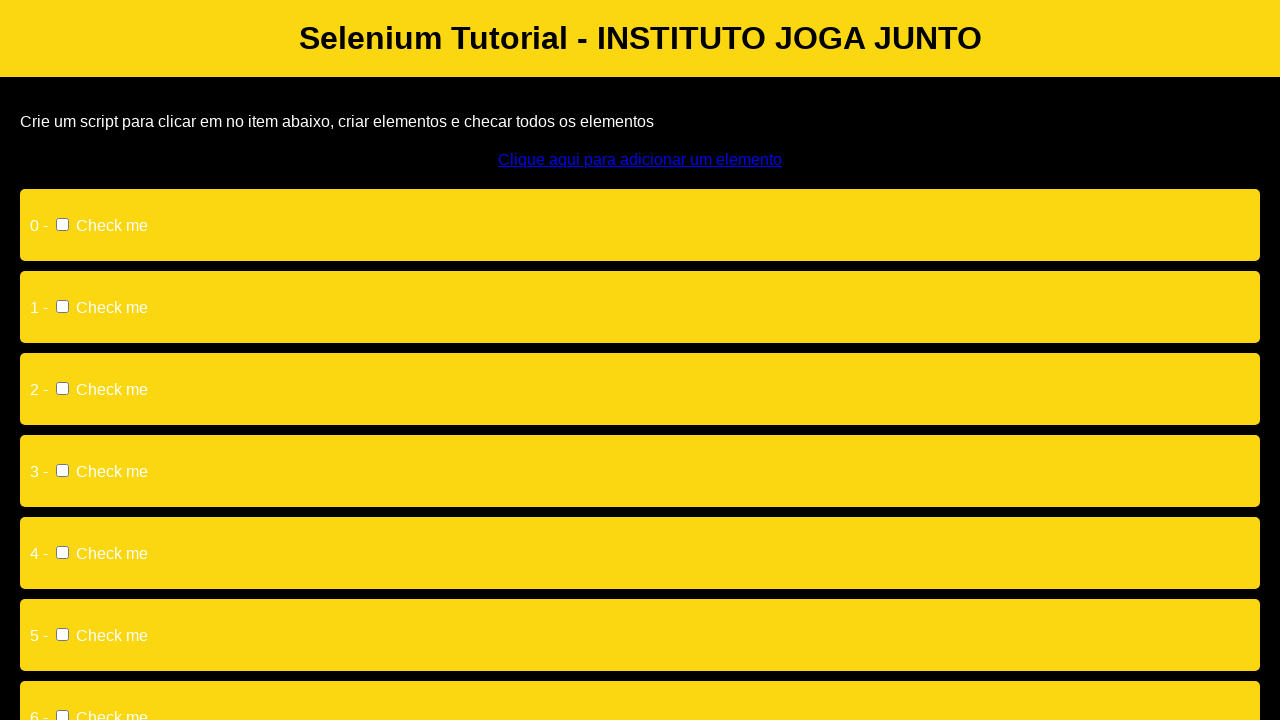

Found 10 checkboxes on the page
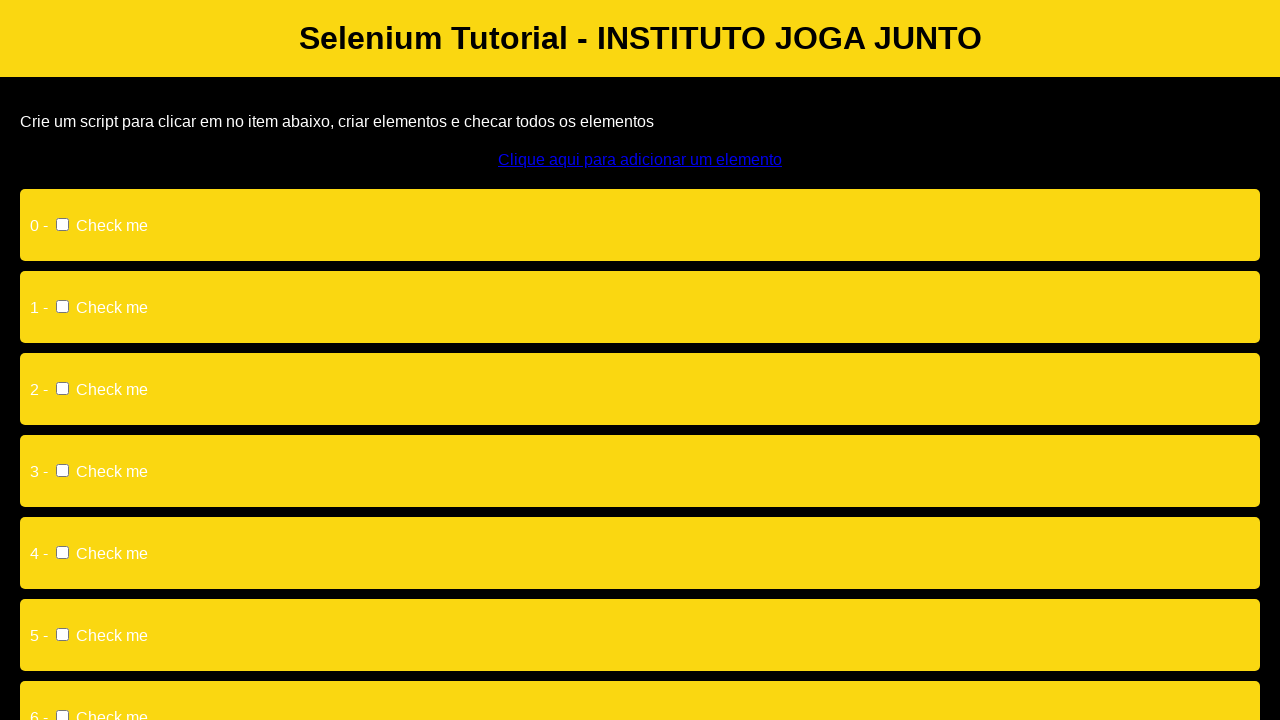

Clicked checkbox 1/10 at (62, 224) on input[type='checkbox'] >> nth=0
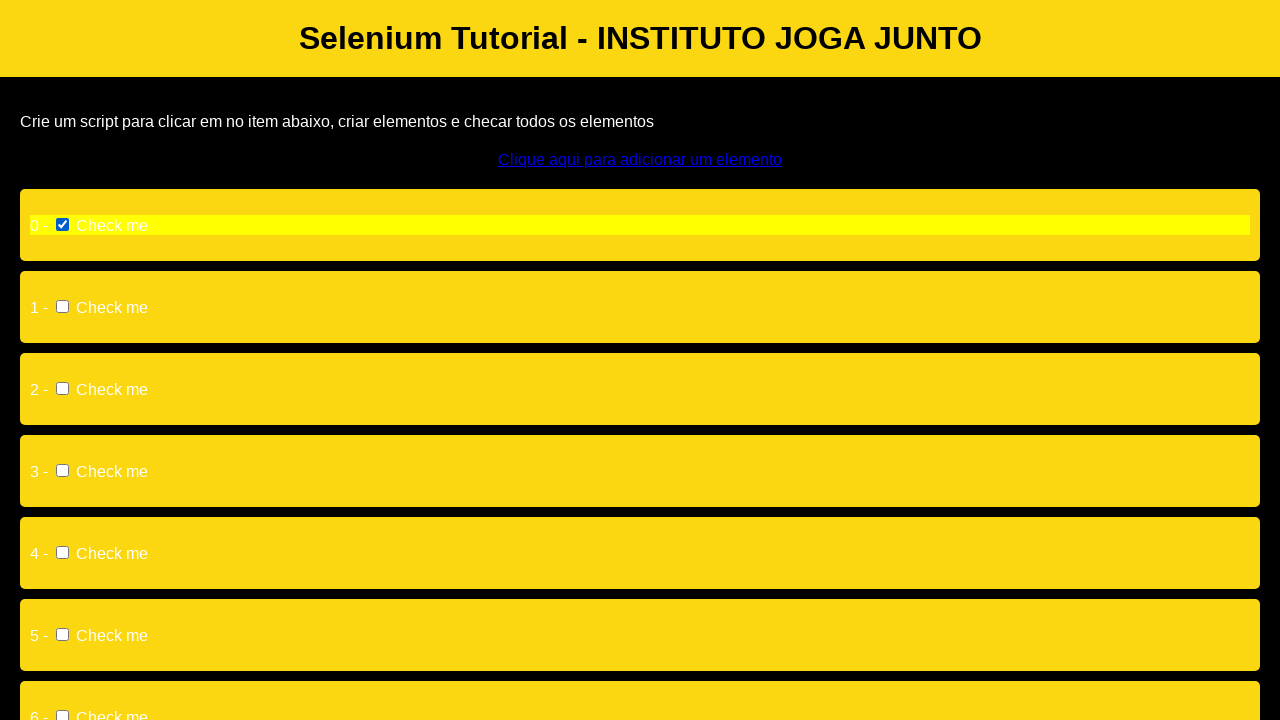

Clicked checkbox 2/10 at (62, 306) on input[type='checkbox'] >> nth=1
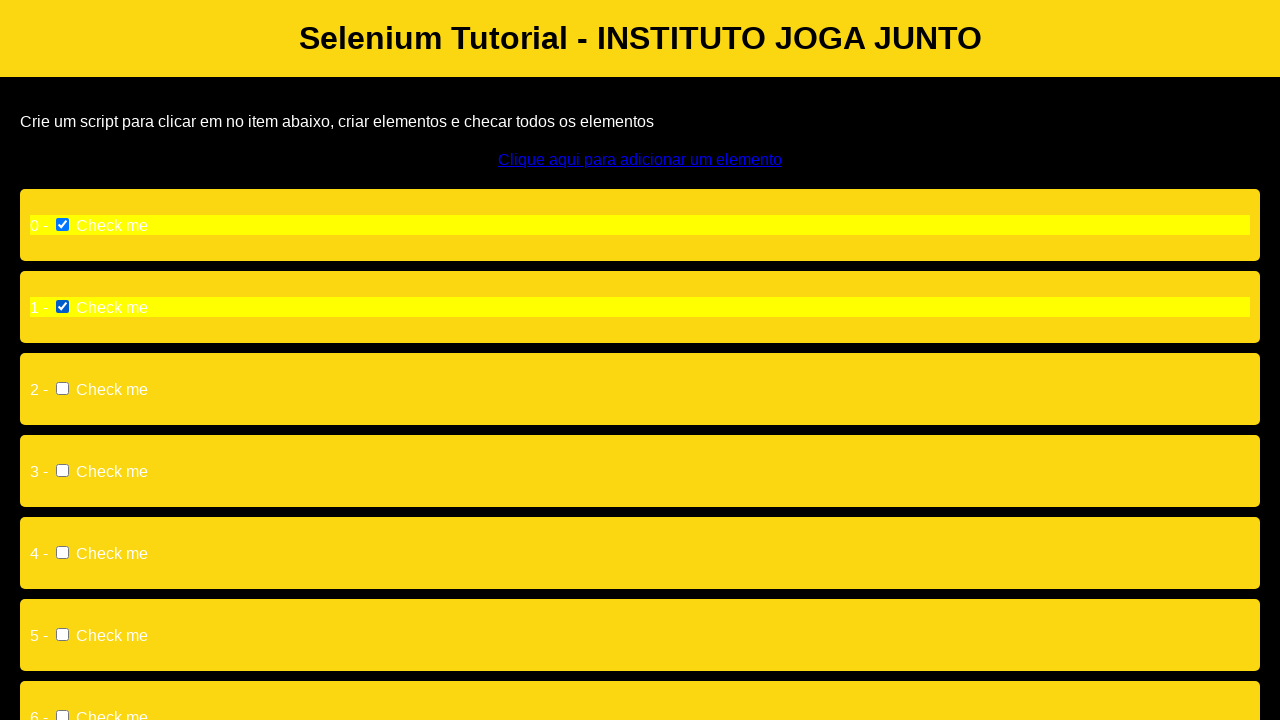

Clicked checkbox 3/10 at (62, 388) on input[type='checkbox'] >> nth=2
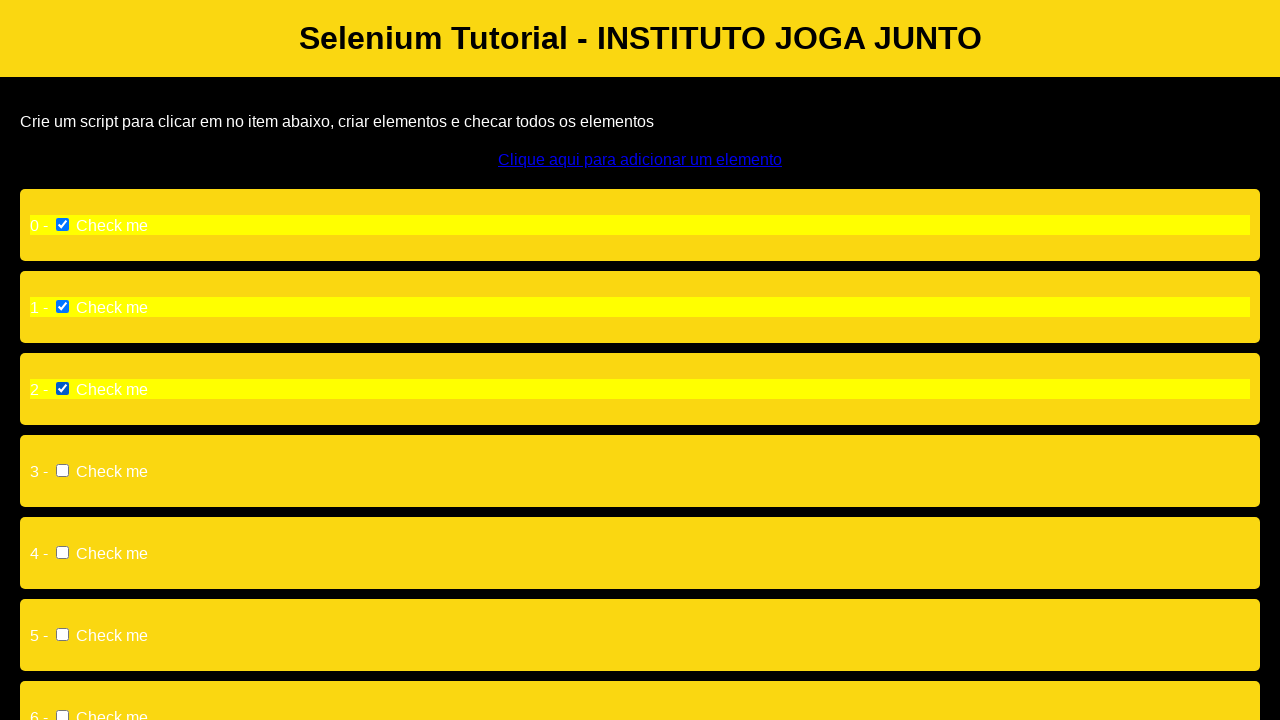

Clicked checkbox 4/10 at (62, 470) on input[type='checkbox'] >> nth=3
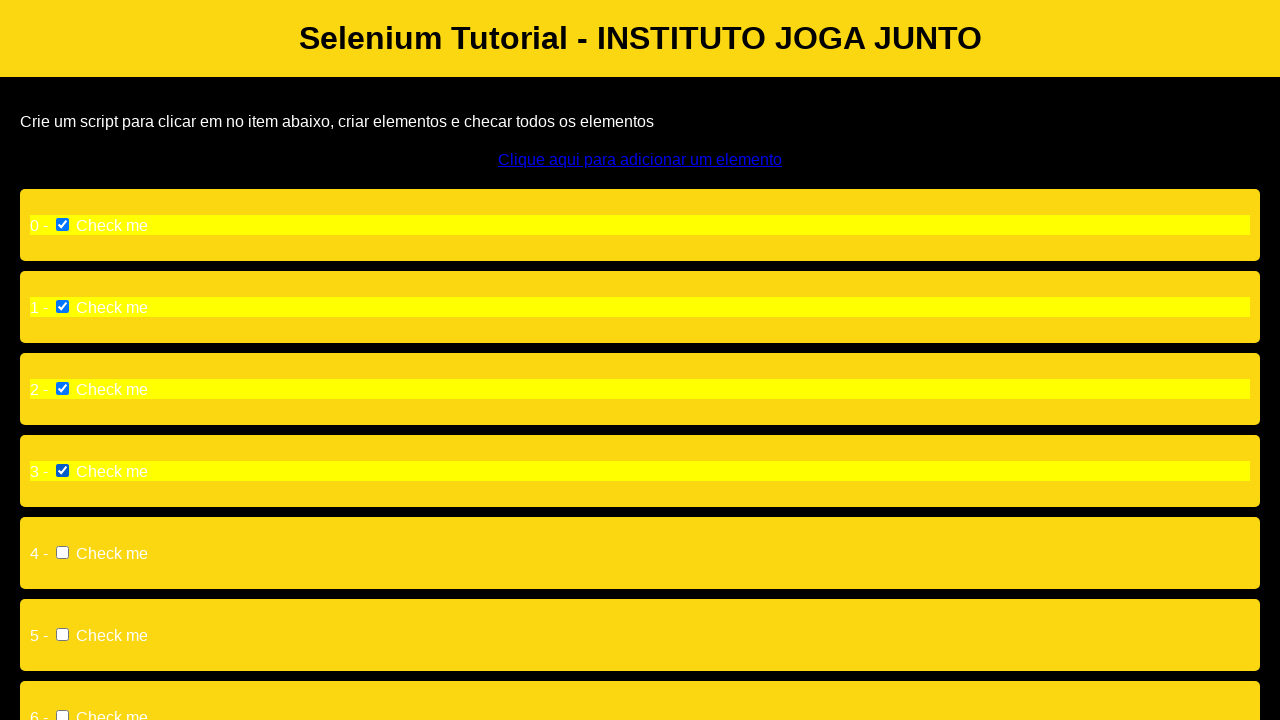

Clicked checkbox 5/10 at (62, 552) on input[type='checkbox'] >> nth=4
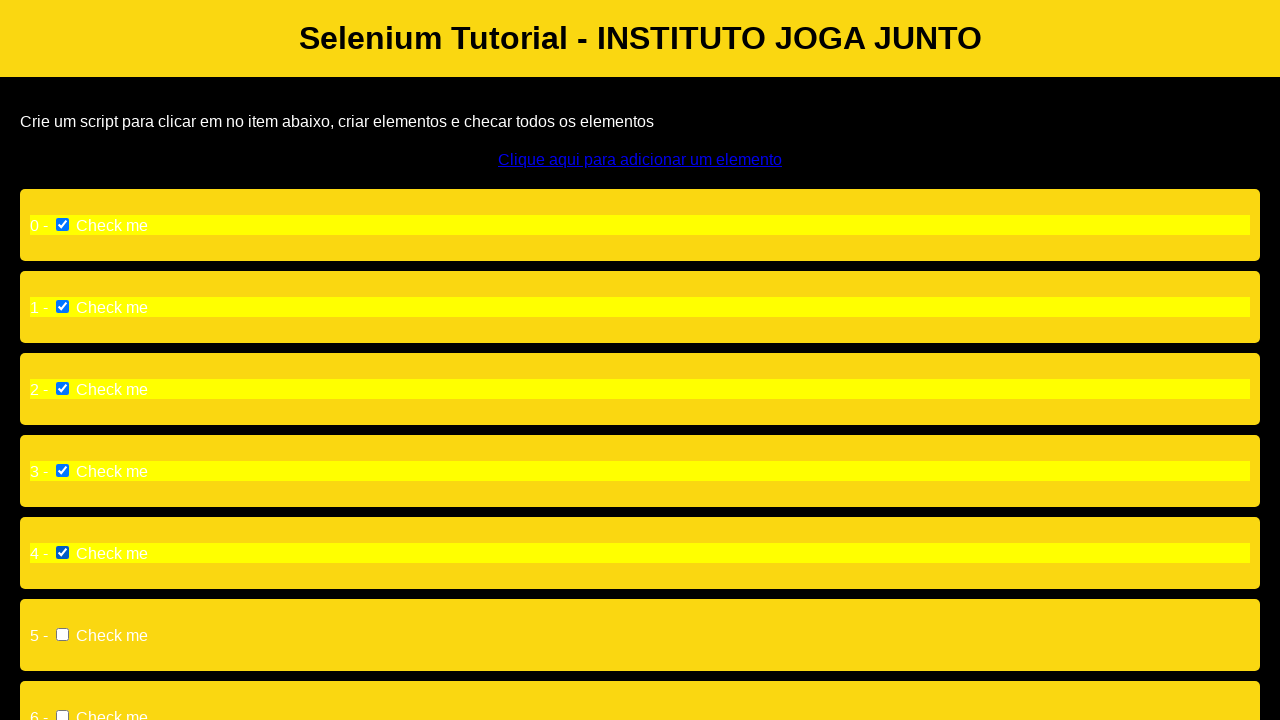

Clicked checkbox 6/10 at (62, 634) on input[type='checkbox'] >> nth=5
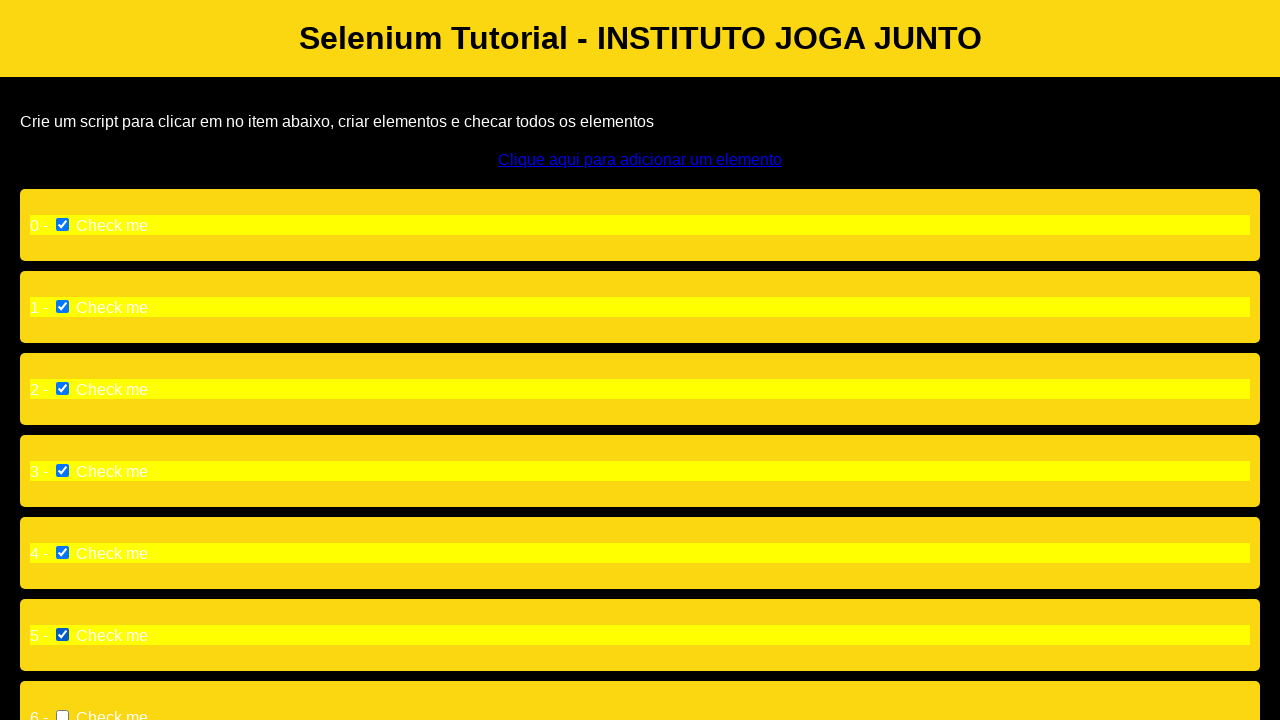

Clicked checkbox 7/10 at (62, 714) on input[type='checkbox'] >> nth=6
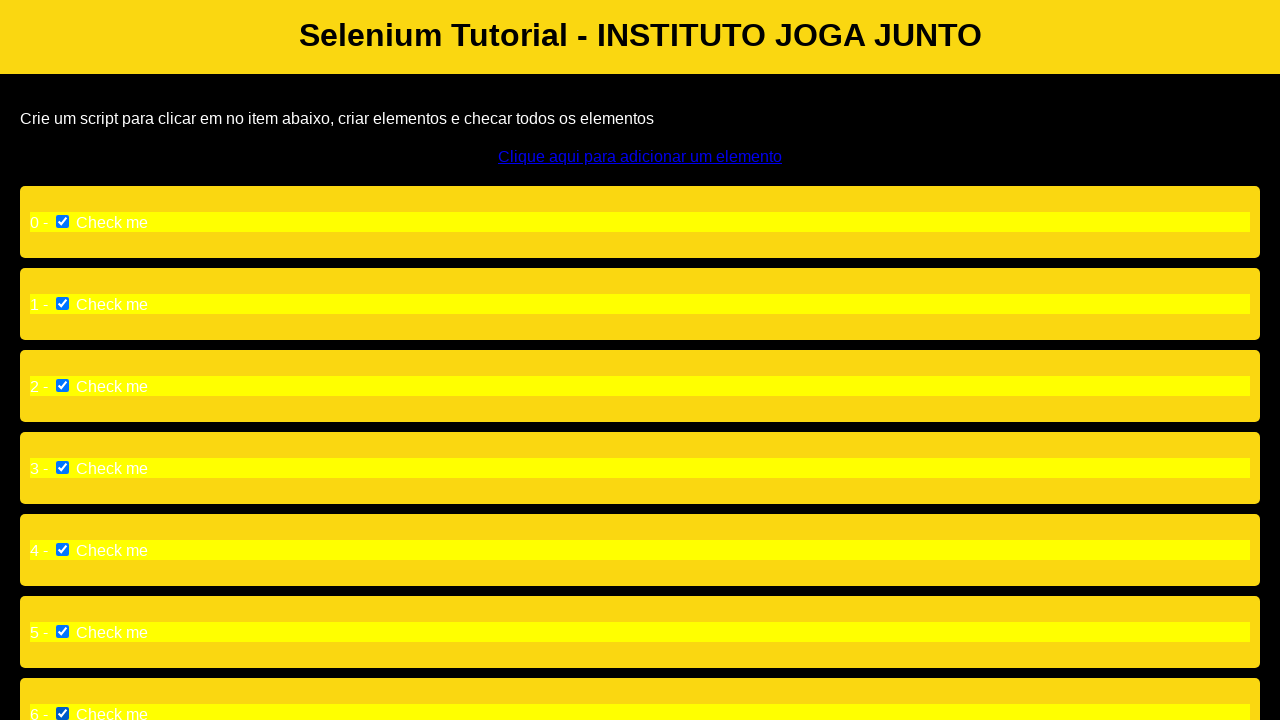

Clicked checkbox 8/10 at (62, 490) on input[type='checkbox'] >> nth=7
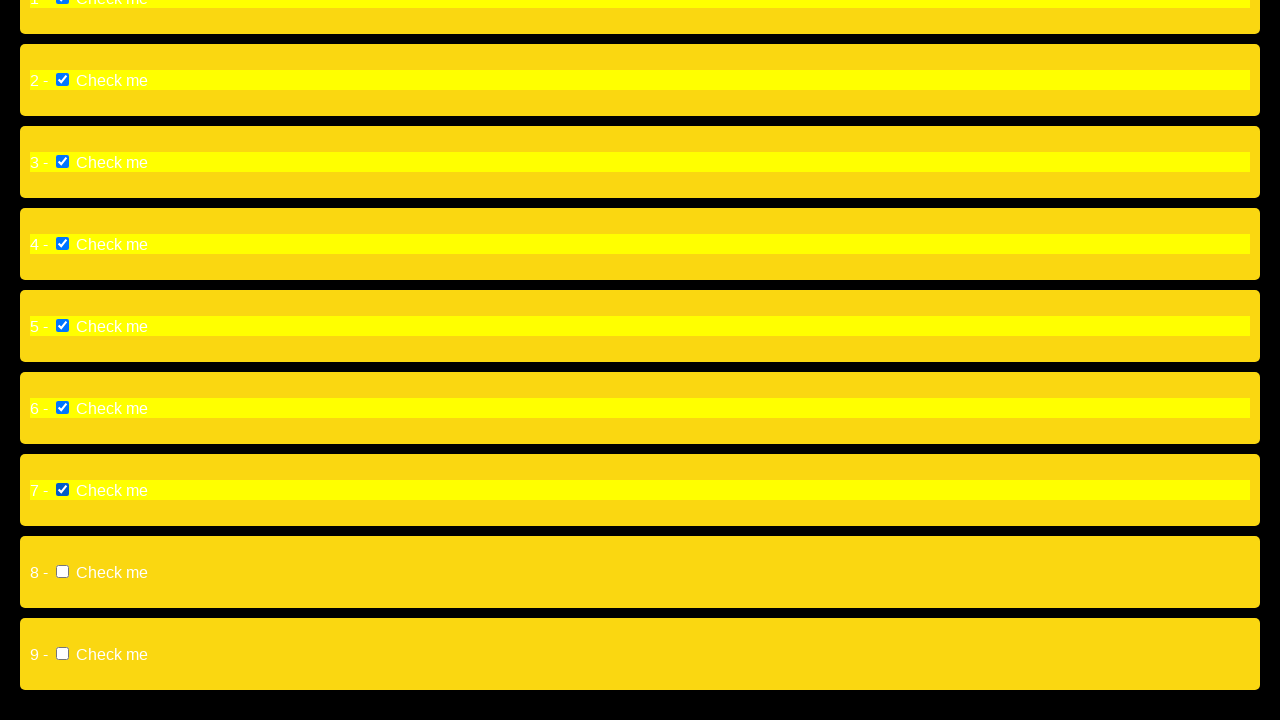

Clicked checkbox 9/10 at (62, 572) on input[type='checkbox'] >> nth=8
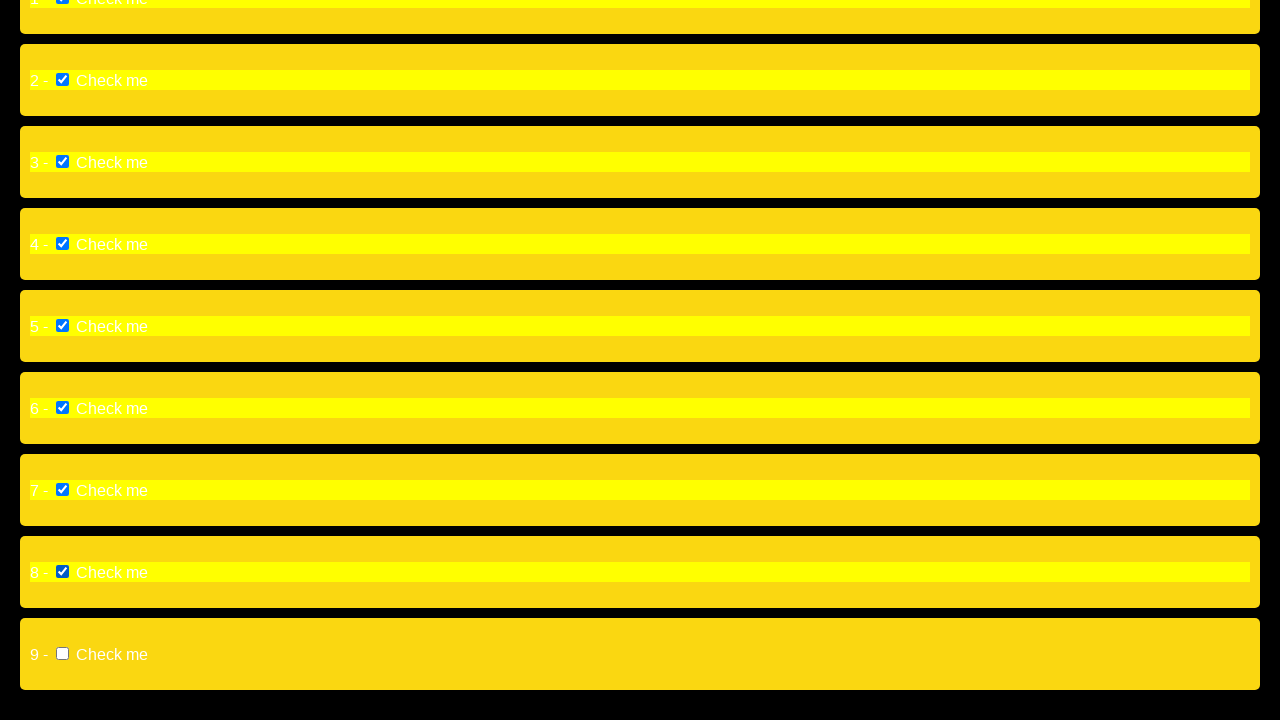

Clicked checkbox 10/10 at (62, 654) on input[type='checkbox'] >> nth=9
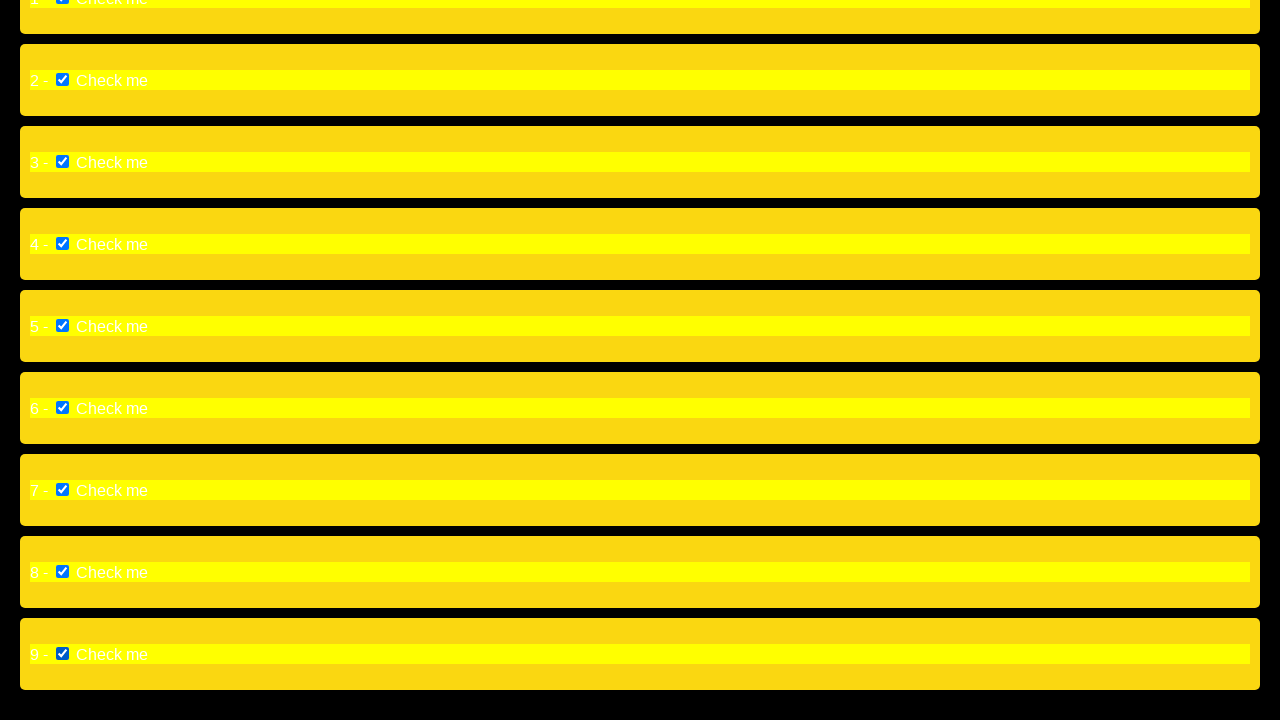

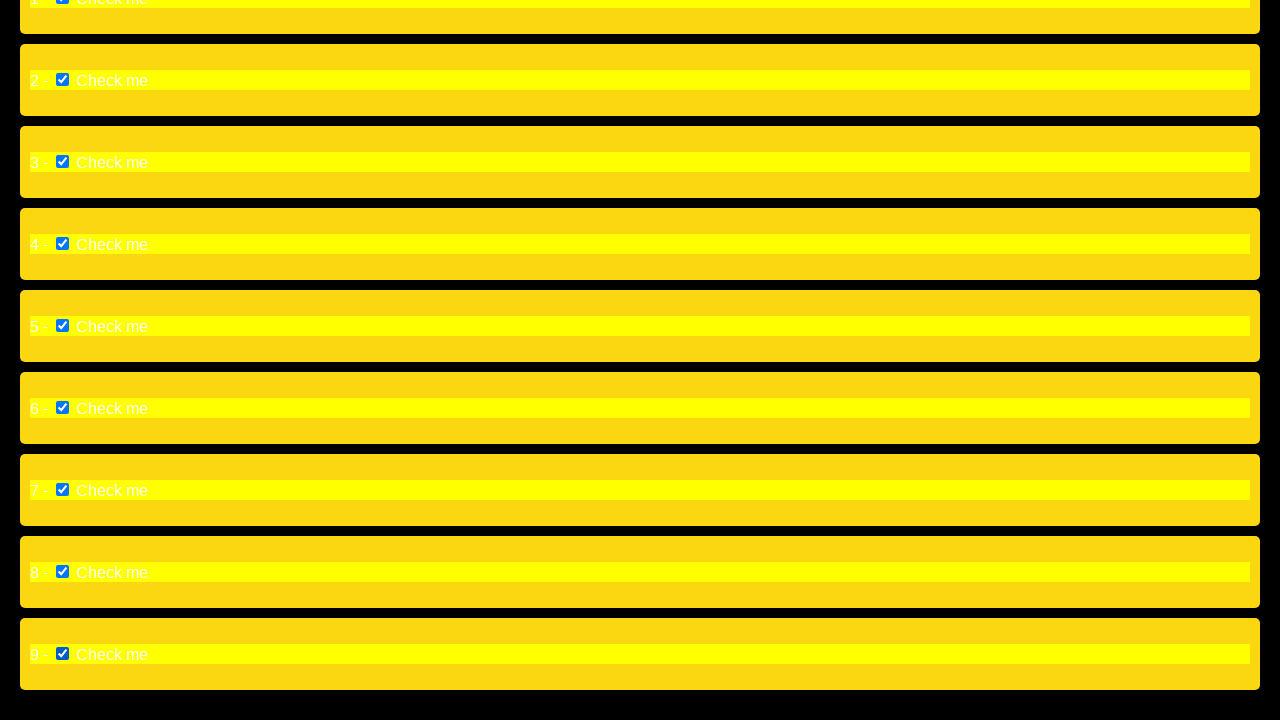